Tests boolean state properties of form elements by checking if submit button is displayed, city field is enabled, and checkbox is selected

Starting URL: https://demoqa.com/automation-practice-form

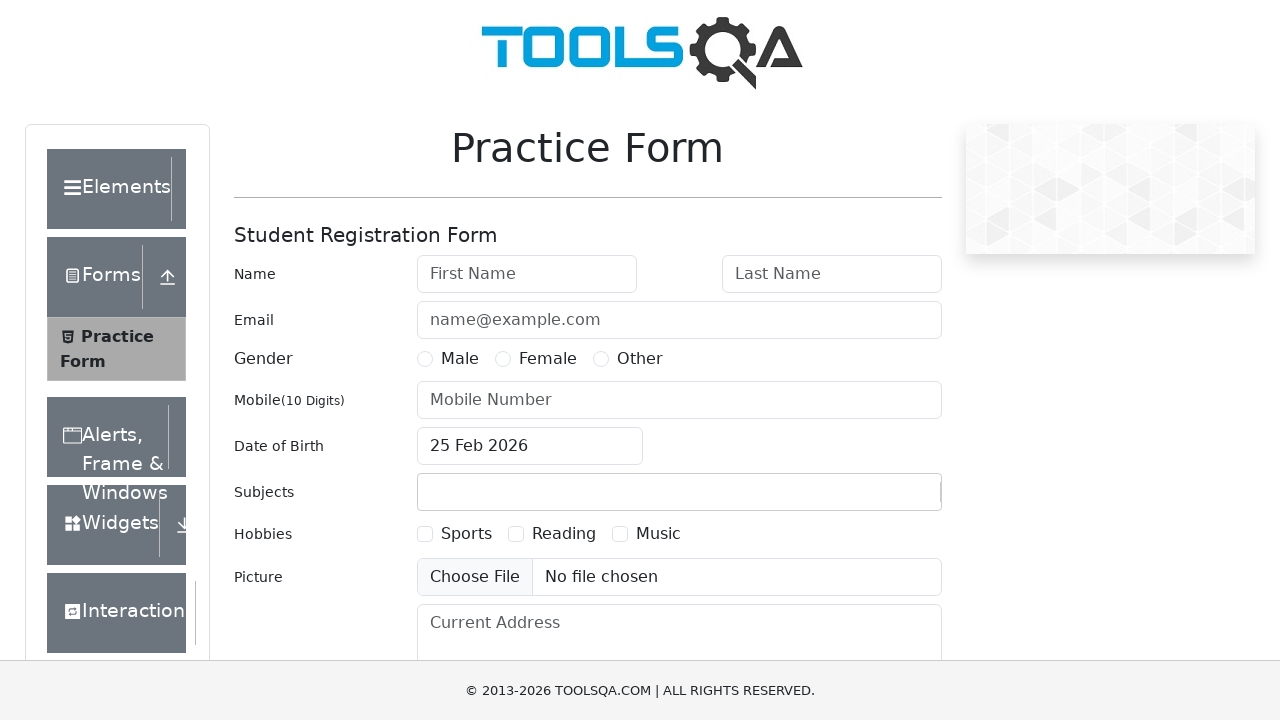

Checked if submit button is displayed
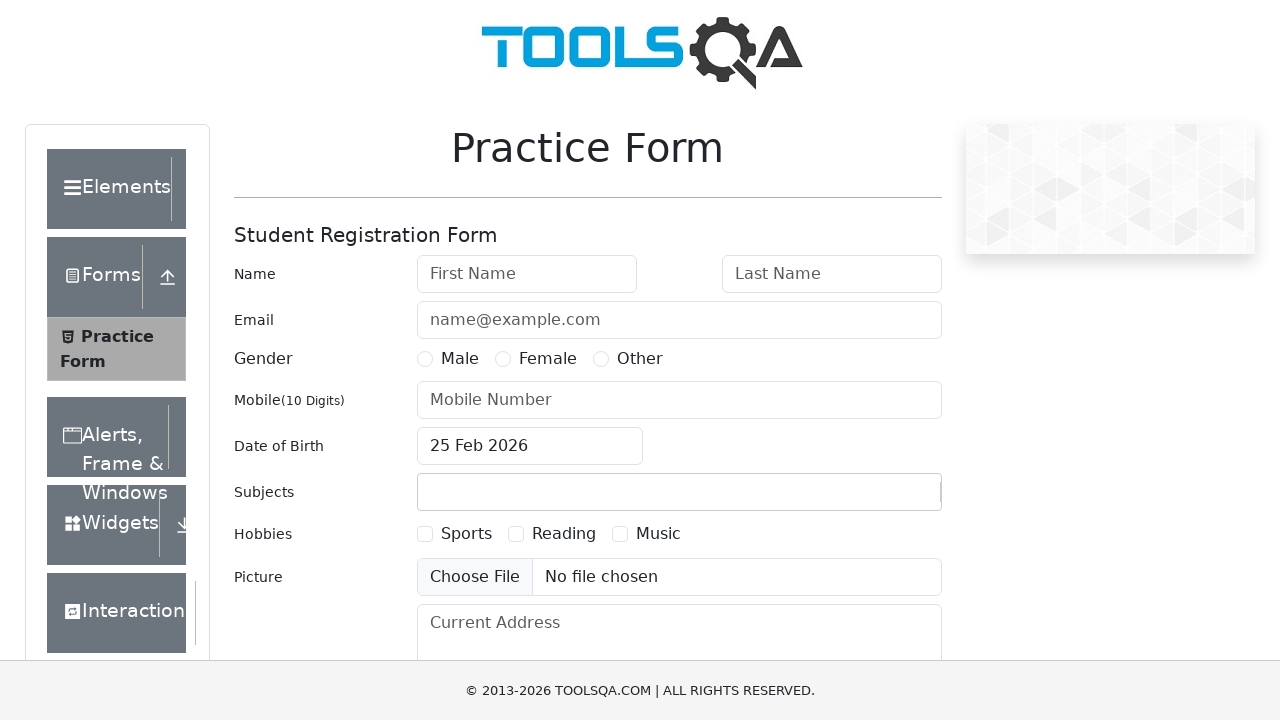

Checked if city field is enabled
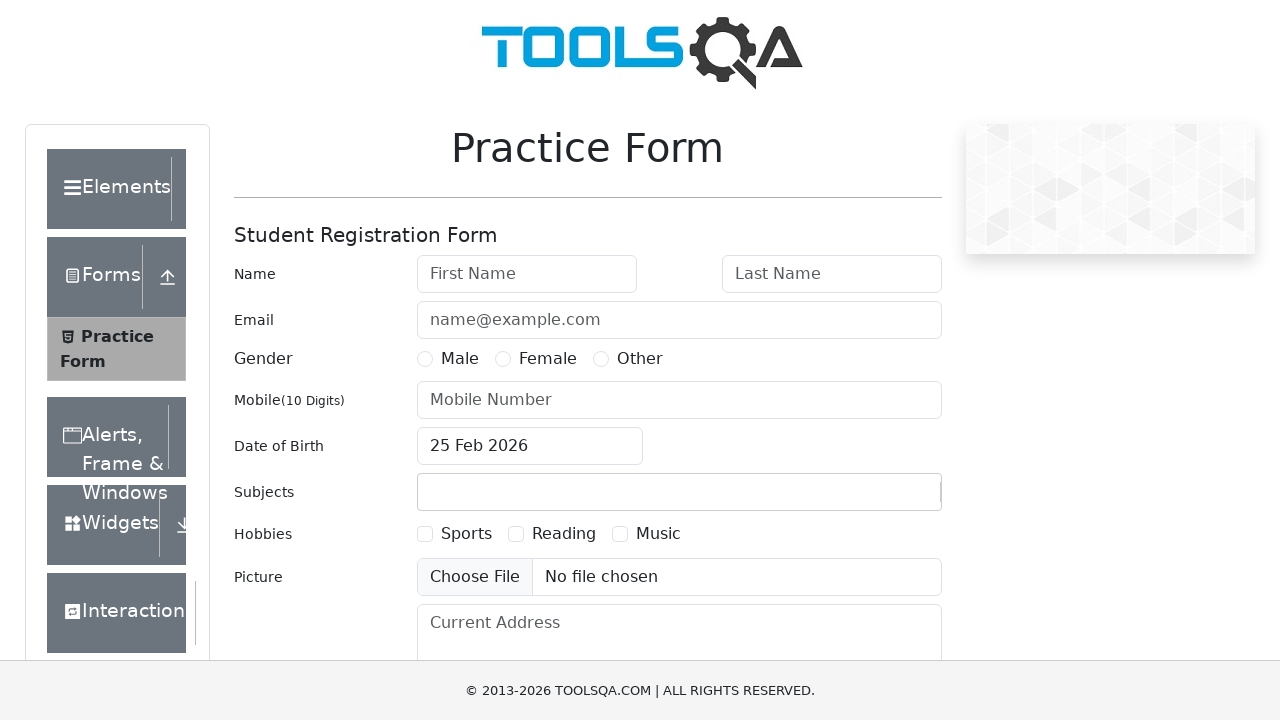

Checked if hobbies checkbox is selected
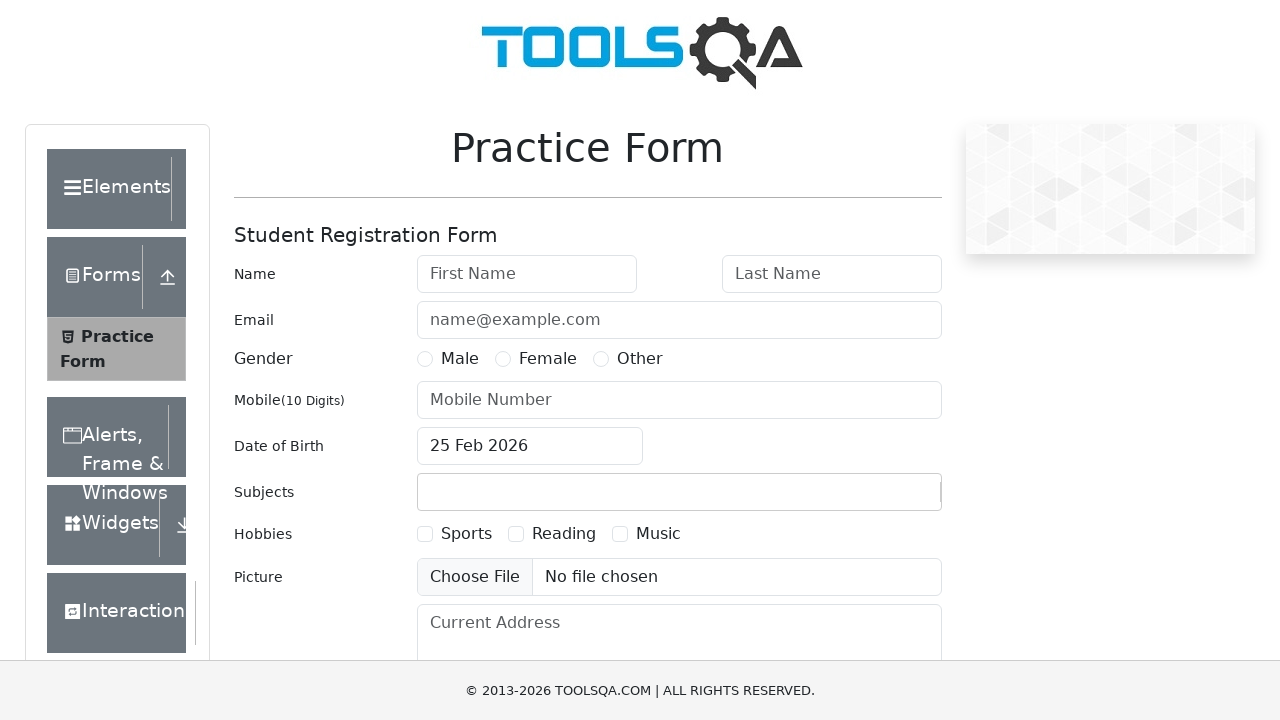

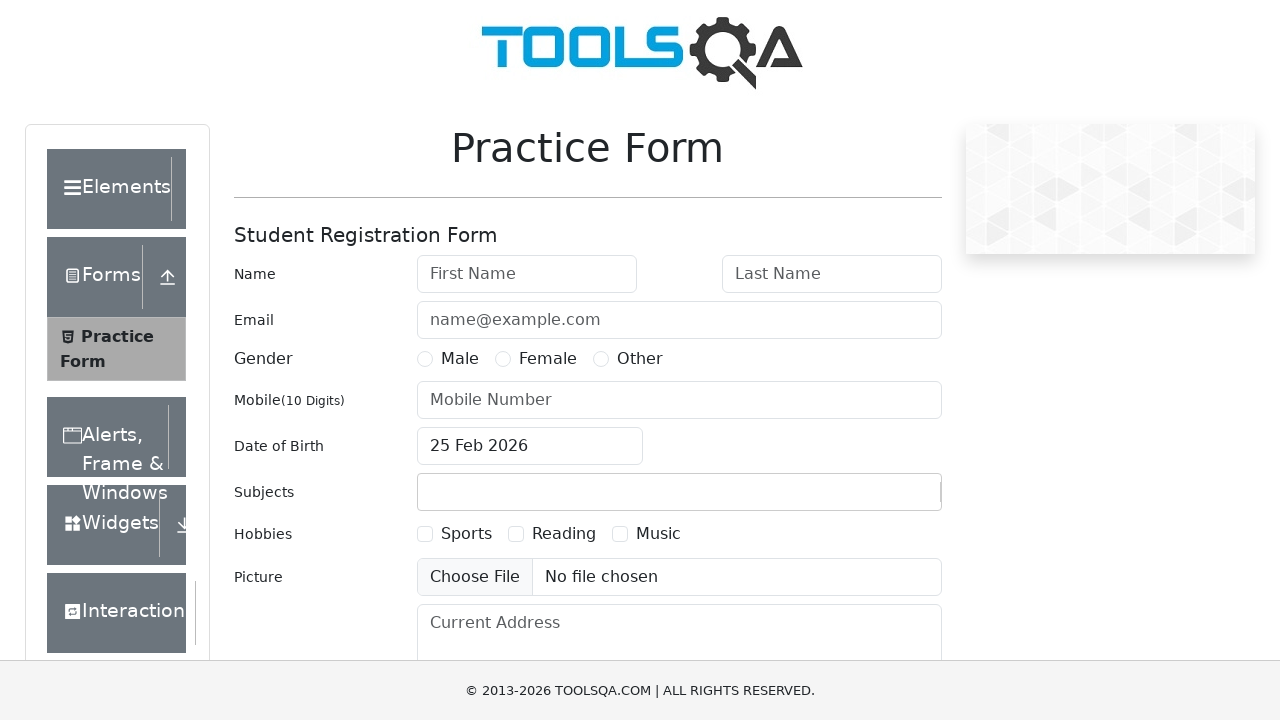